Tests calendar date picker functionality by clicking on the date input field and selecting the 25th day of the current month

Starting URL: https://www.hyrtutorials.com/p/calendar-practice.html

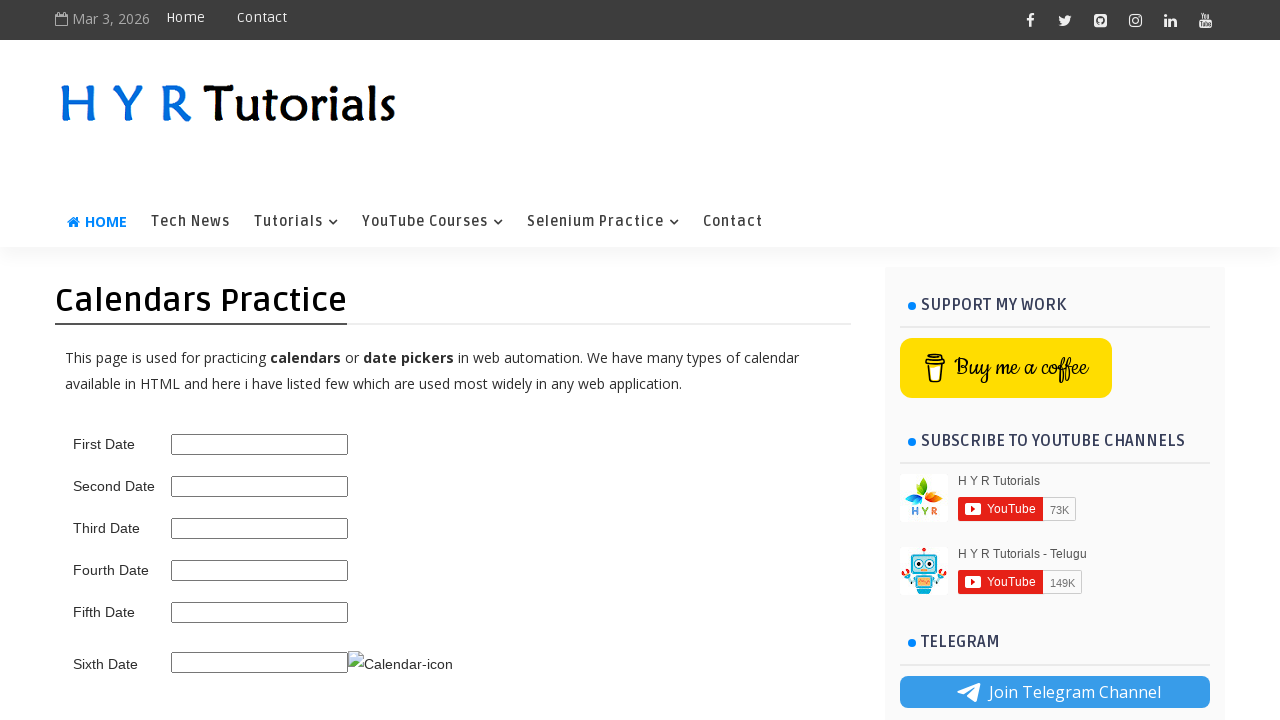

Clicked on the first date picker input field at (260, 444) on xpath=//input[@id='first_date_picker']
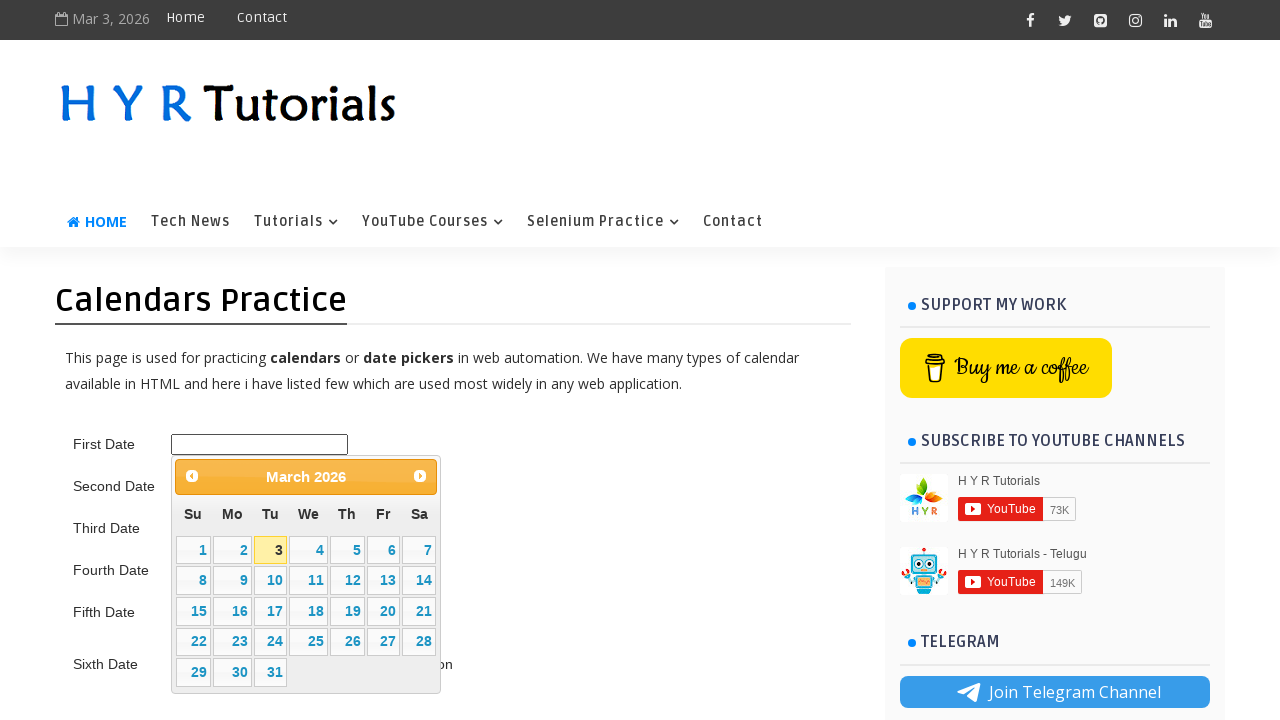

Selected the 25th day from the calendar at (309, 642) on .ui-state-default >> internal:has-text="25"i
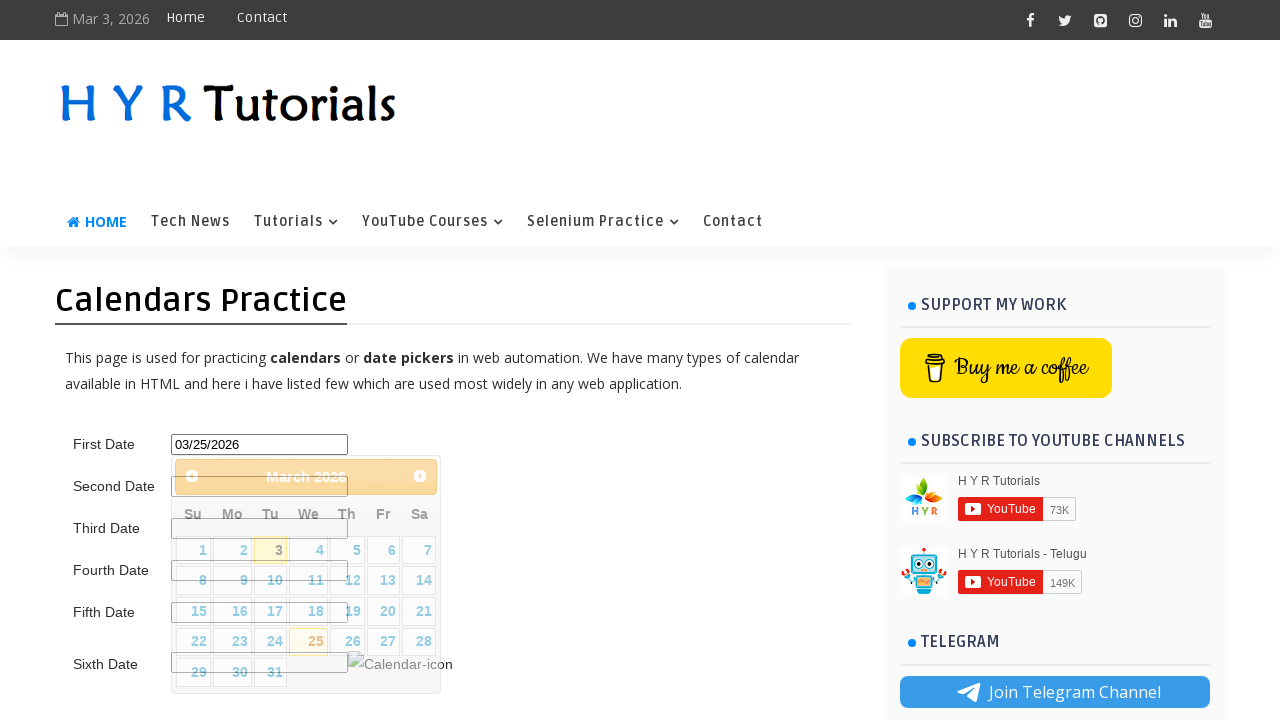

Waited for calendar selection to complete
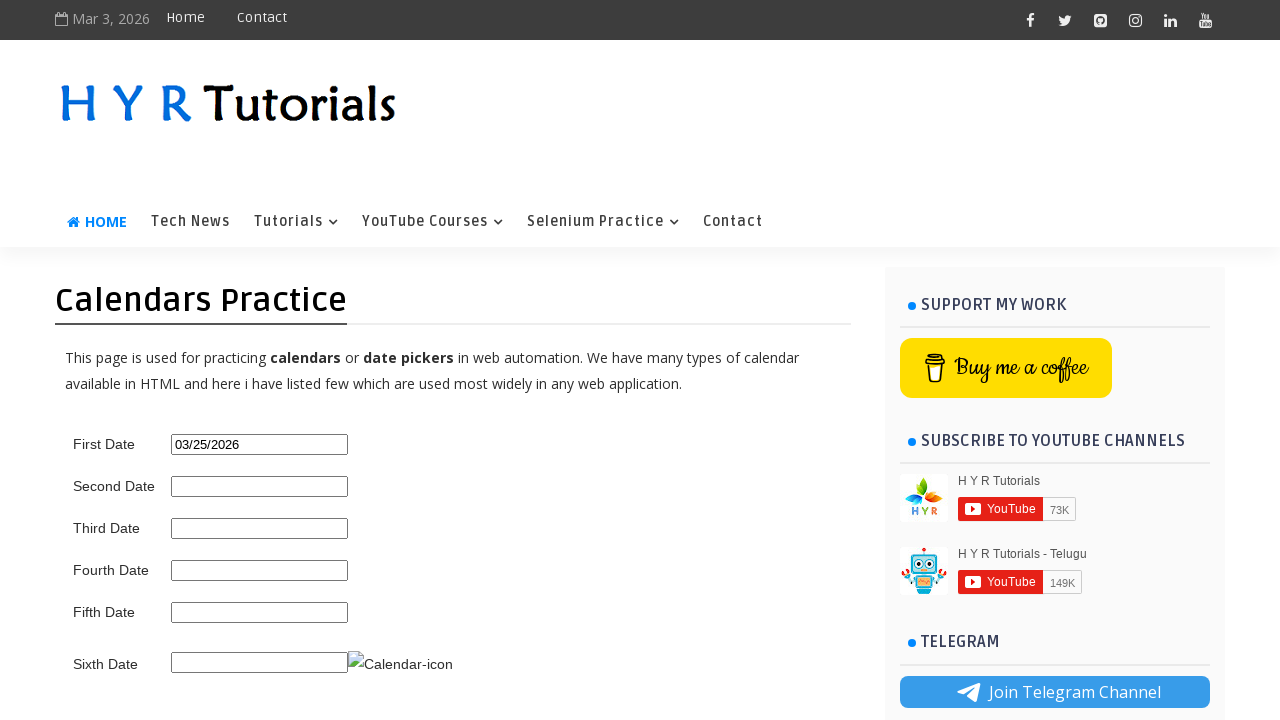

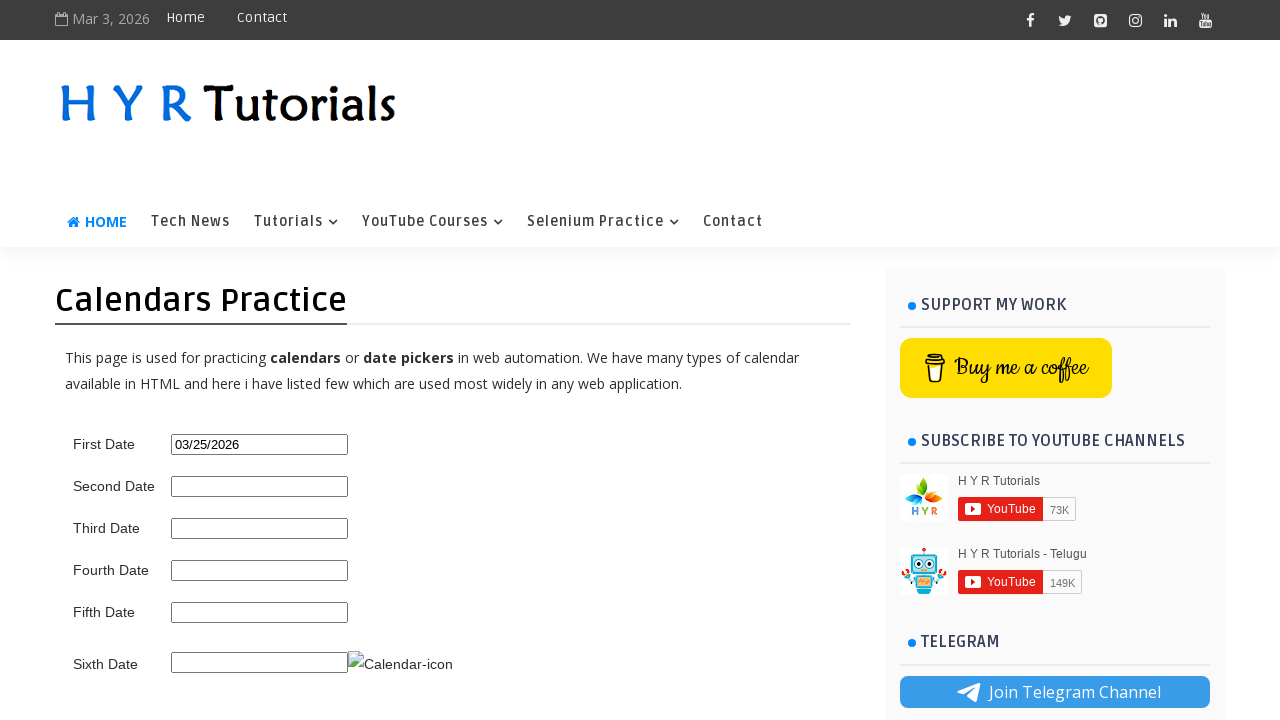